Tests single-select dropdown functionality by selecting options using different methods (index, value, visible text) and verifying the selected option

Starting URL: https://www.hyrtutorials.com/p/html-dropdown-elements-practice.html

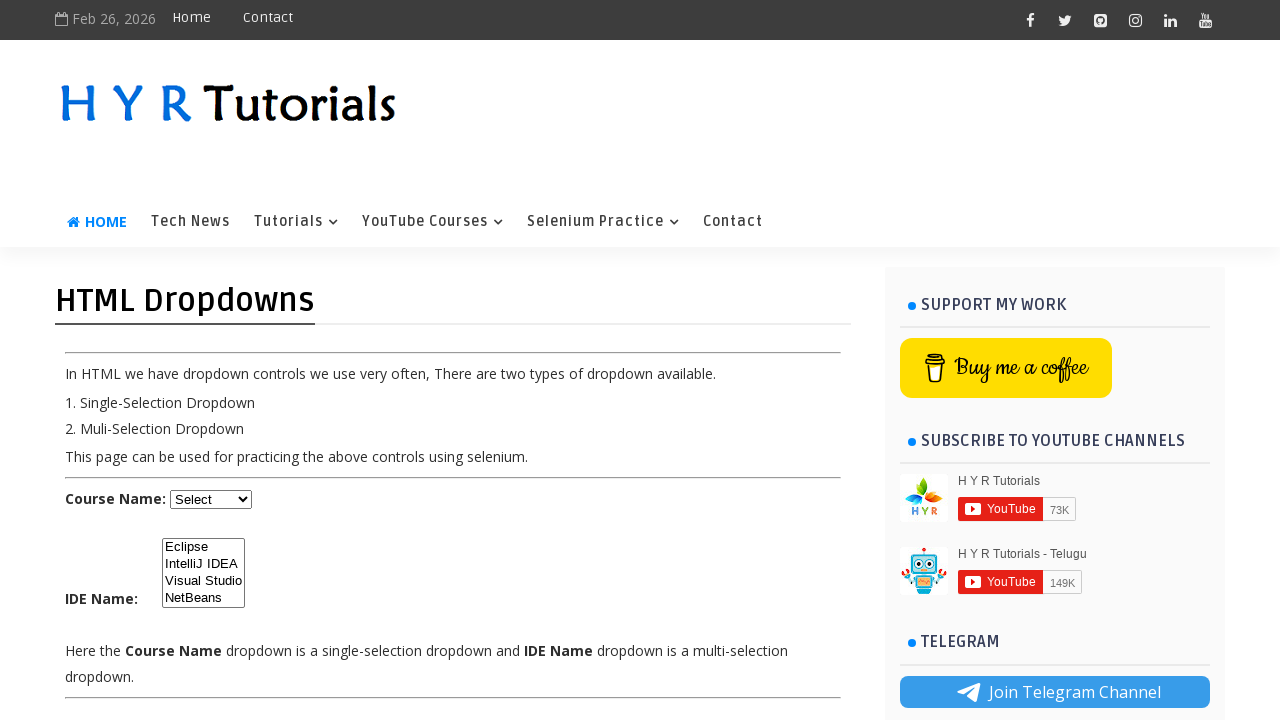

Located the course dropdown element
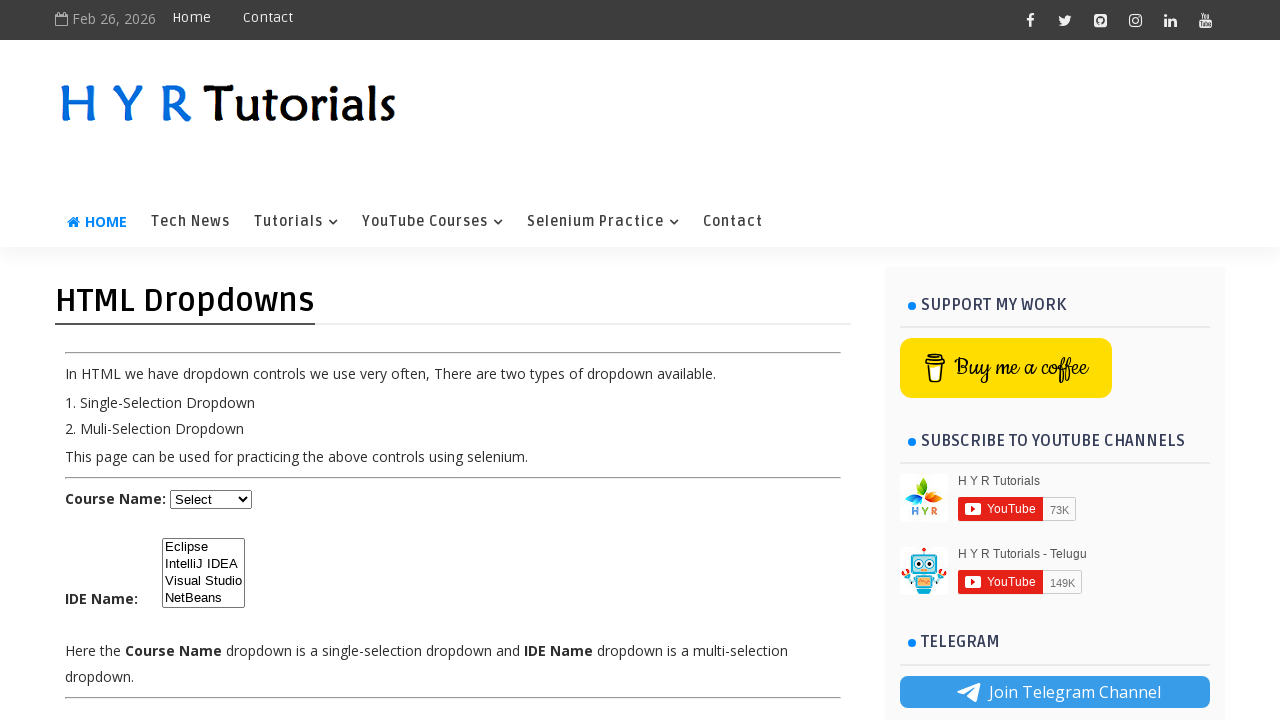

Retrieved all dropdown options
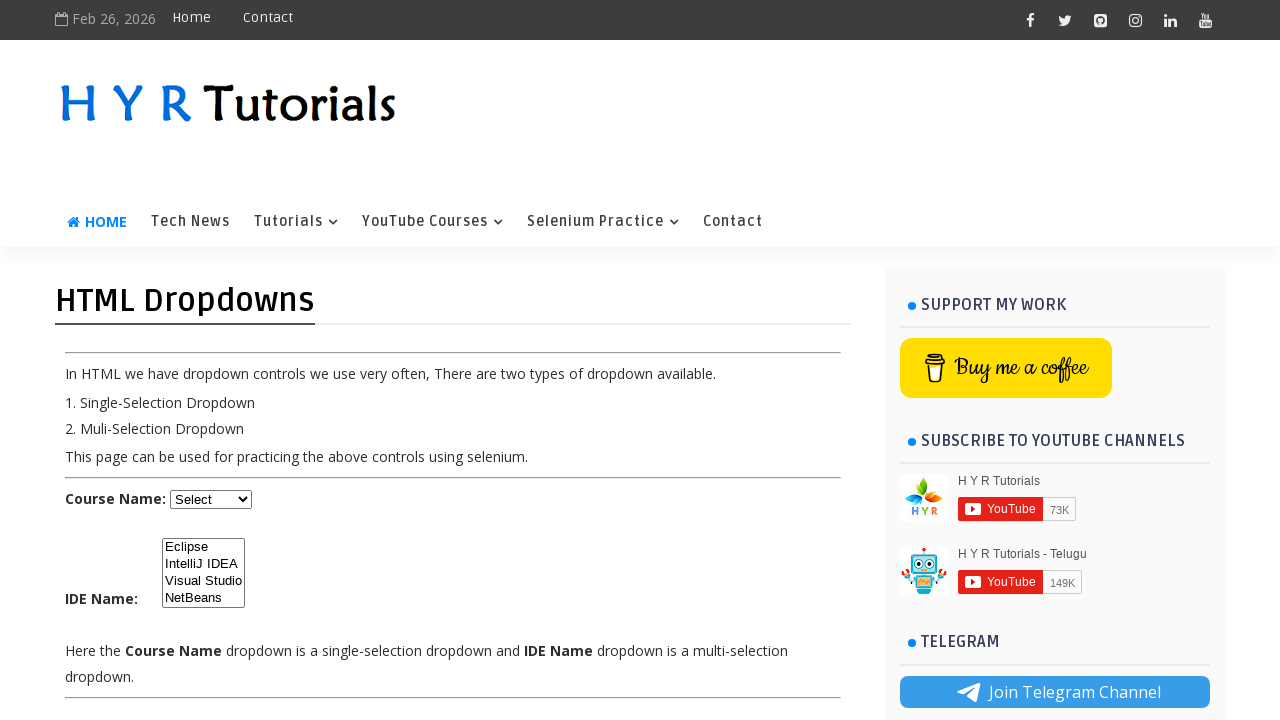

Selected dropdown option by index (second option) on select#course
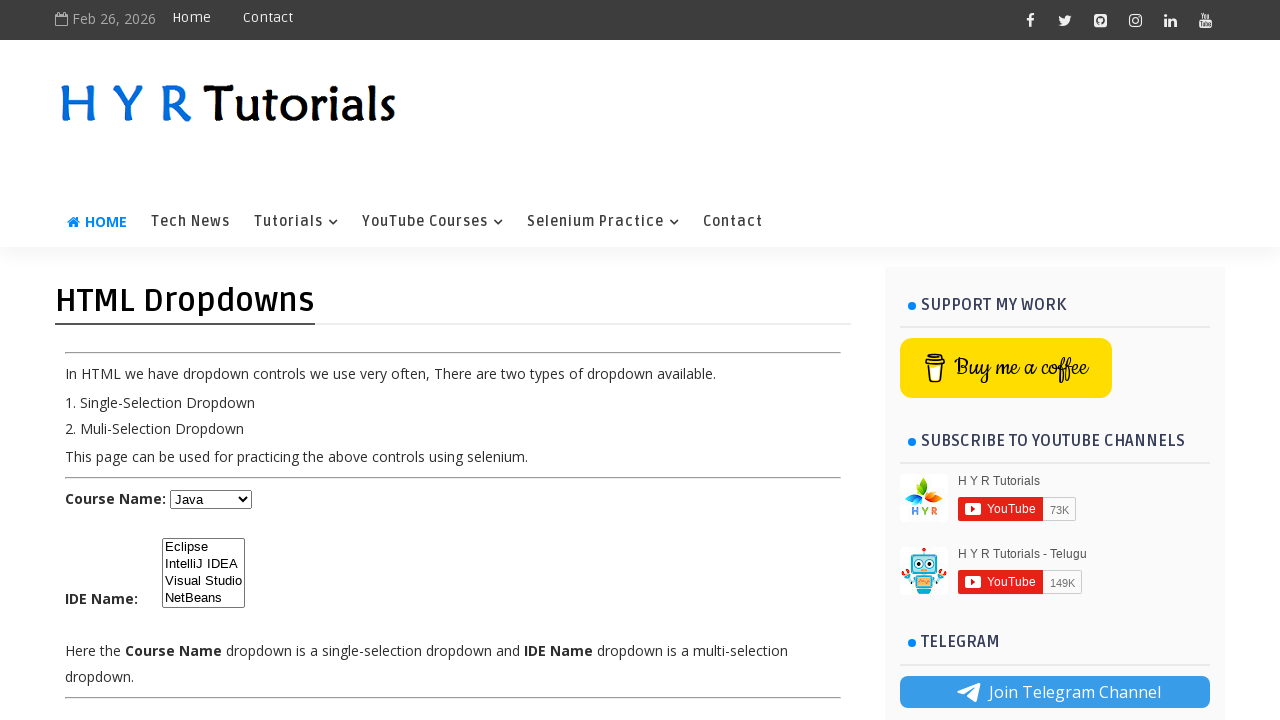

Waited 1000ms after selecting by index
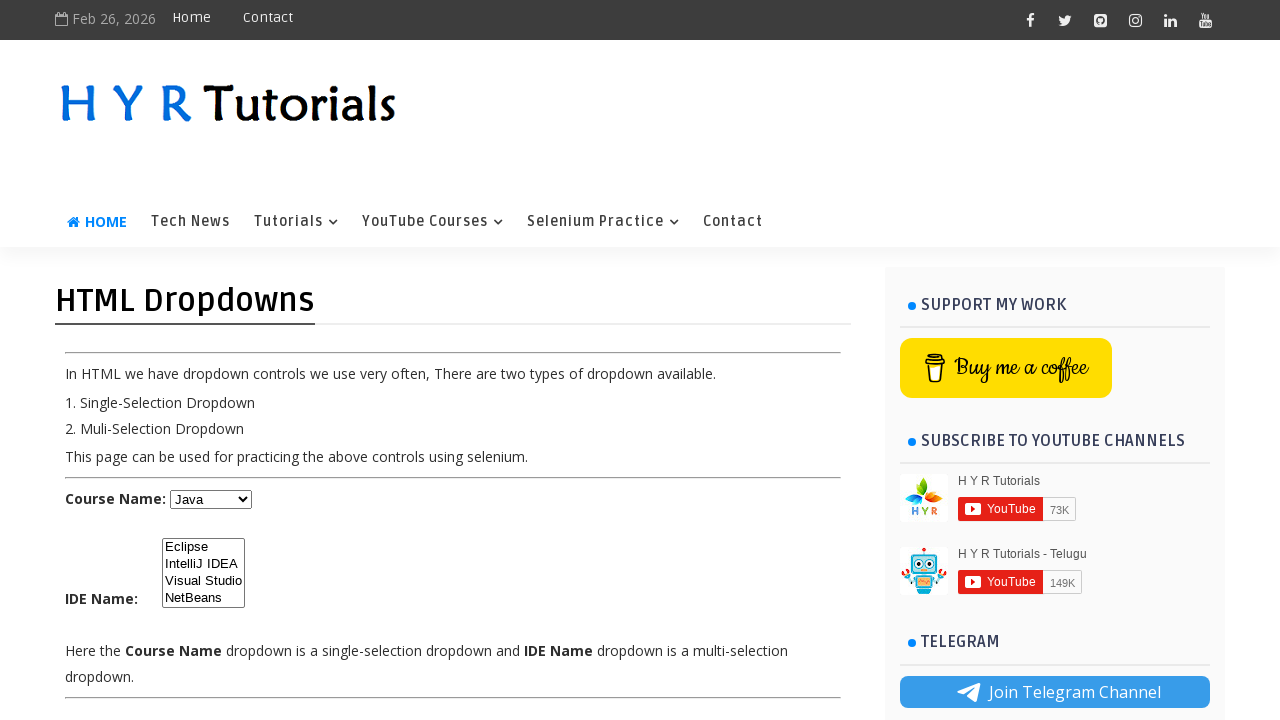

Selected dropdown option by value 'net' on select#course
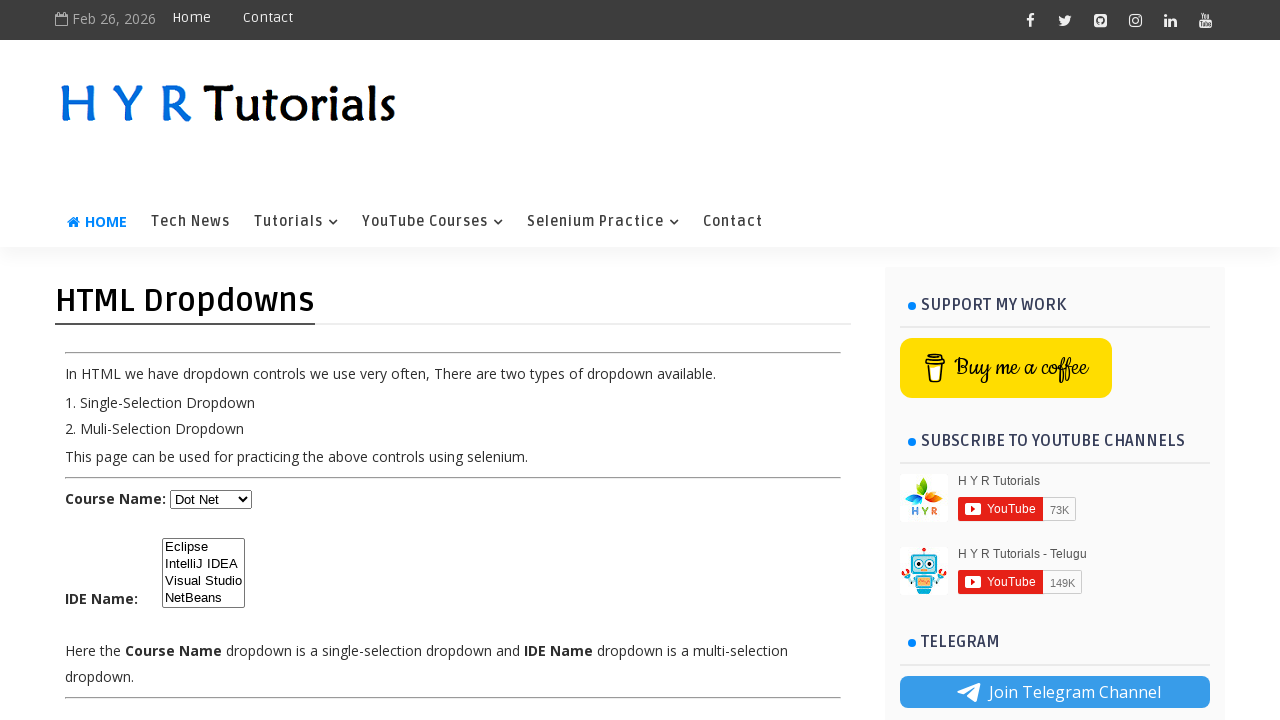

Waited 1000ms after selecting by value
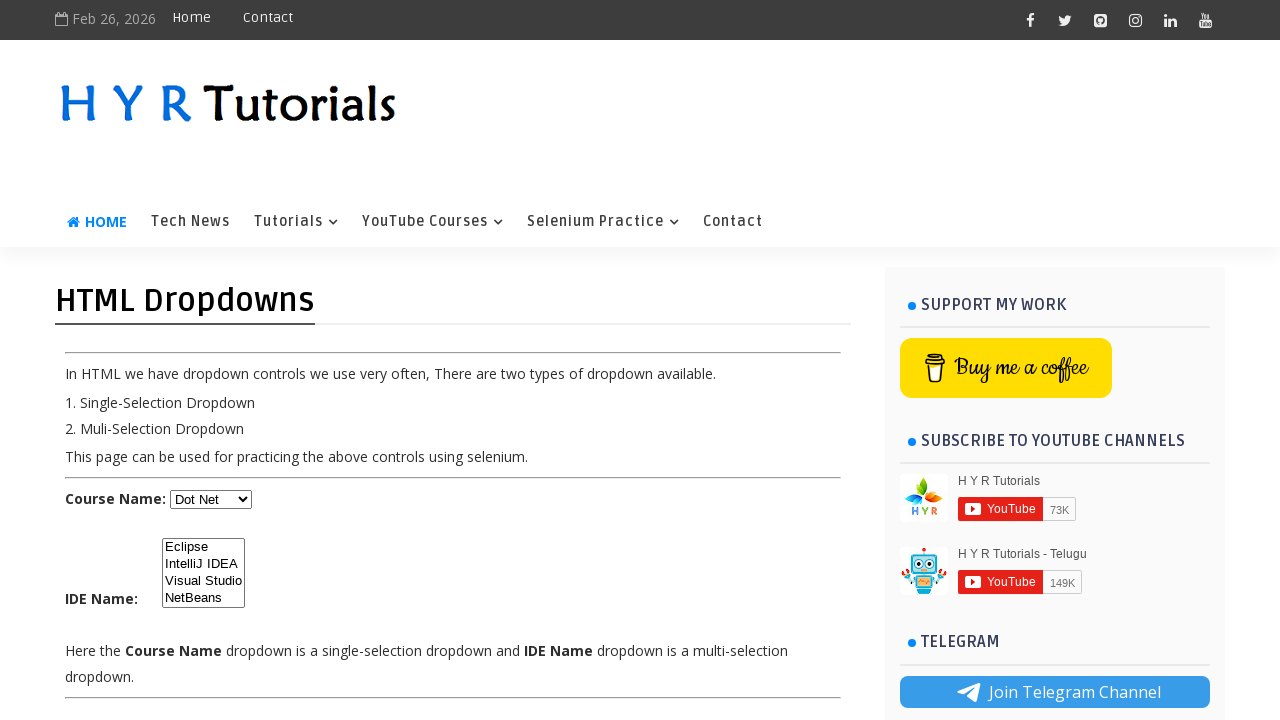

Selected dropdown option by visible text 'Javascript' on select#course
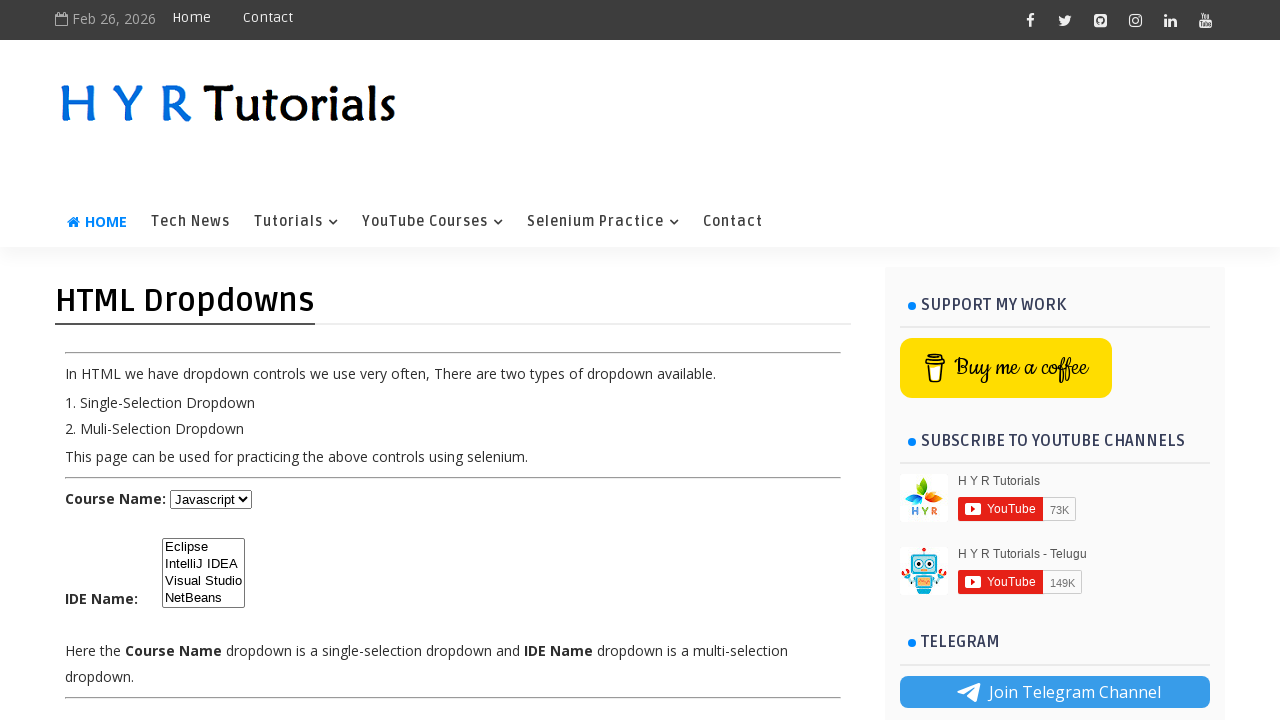

Waited 1000ms after selecting by visible text
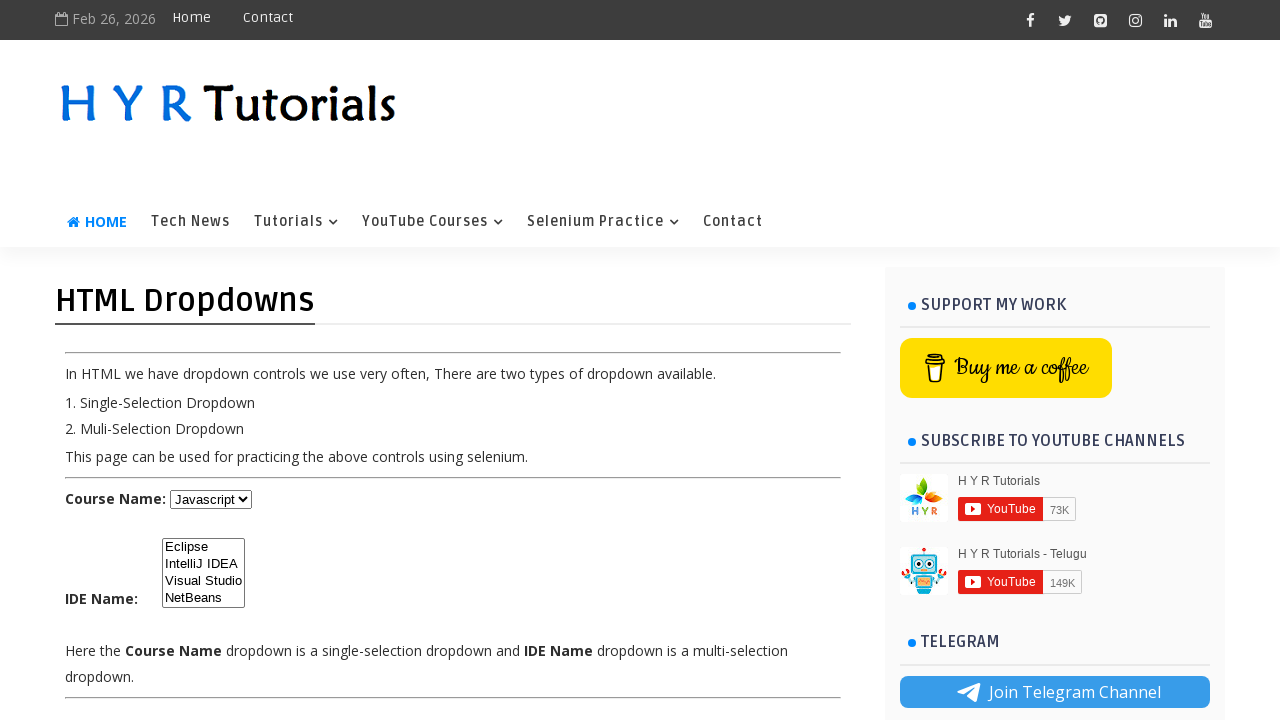

Retrieved the currently selected option text
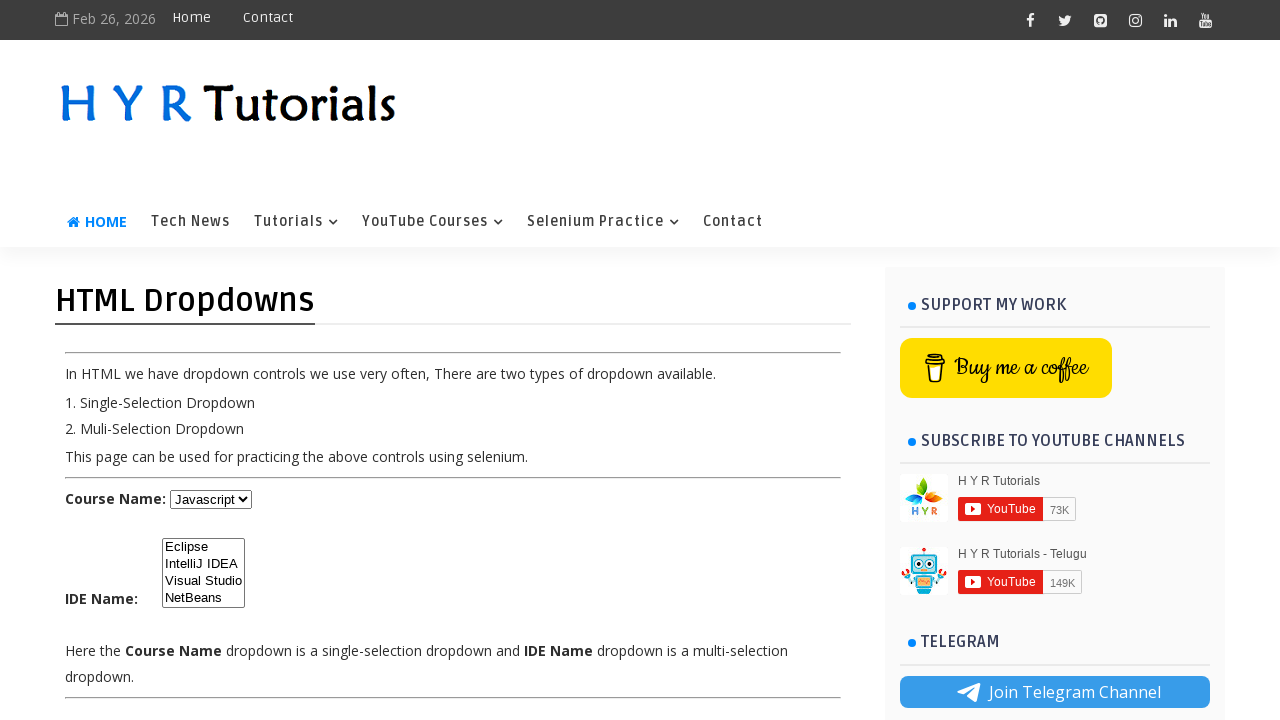

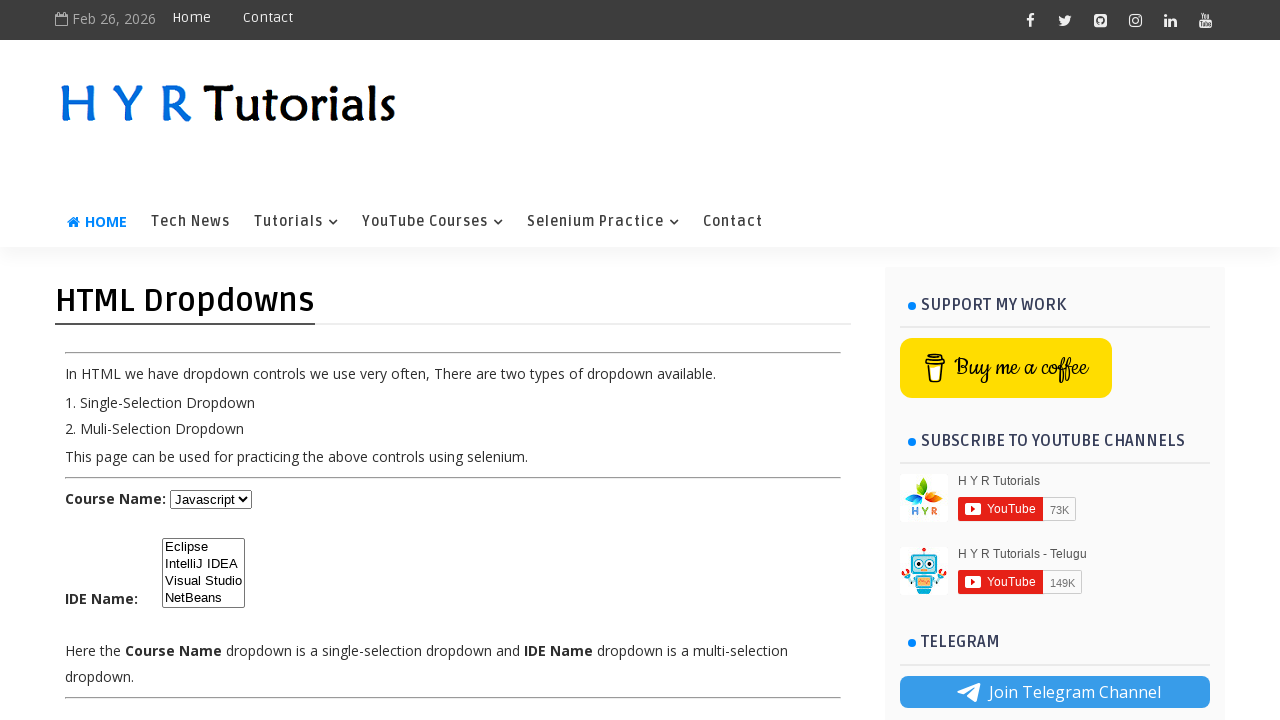